Searches for a song on YouTube Music and clicks the play button to start playback

Starting URL: https://music.youtube.com/search?q=imagine+dragons+believer

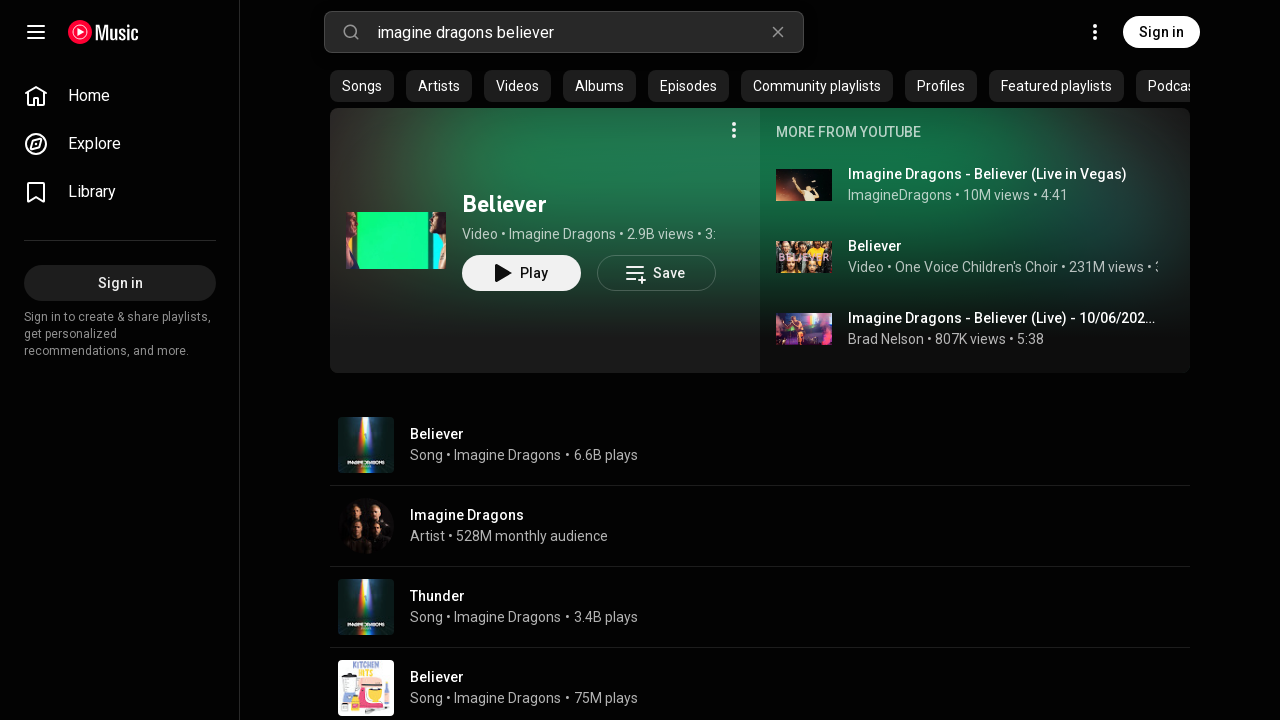

Clicked play button to start playback of 'Imagine Dragons - Believer' at (396, 240) on yt-icon.icon.style-scope.ytmusic-play-button-renderer
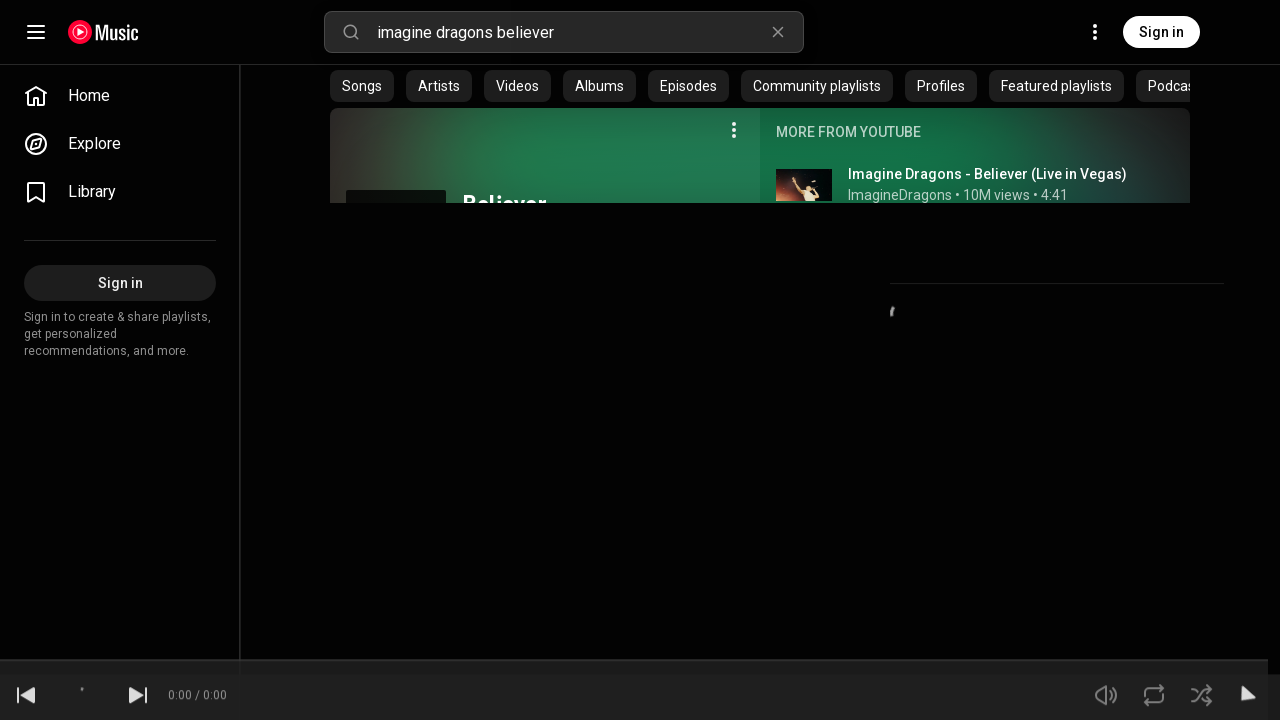

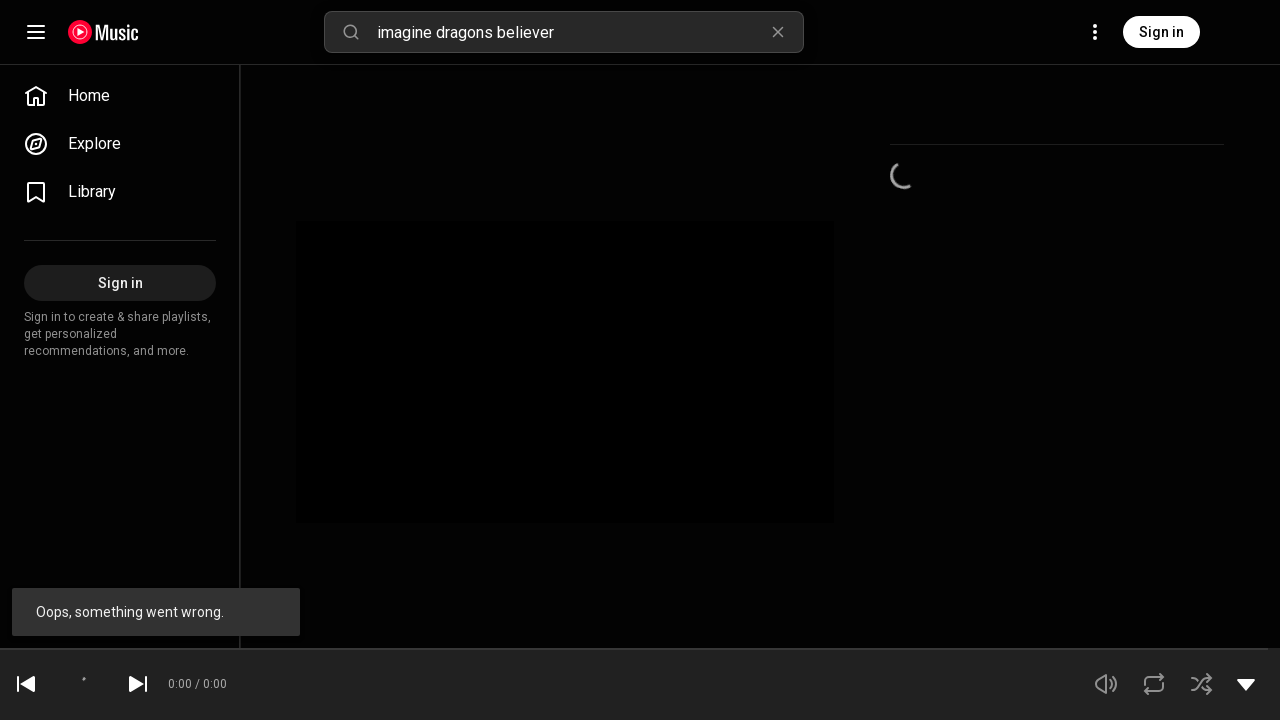